Tests form field interaction by locating and clicking a checkbox element using multiple XPath strategies

Starting URL: https://practice-automation.com/form-fields/

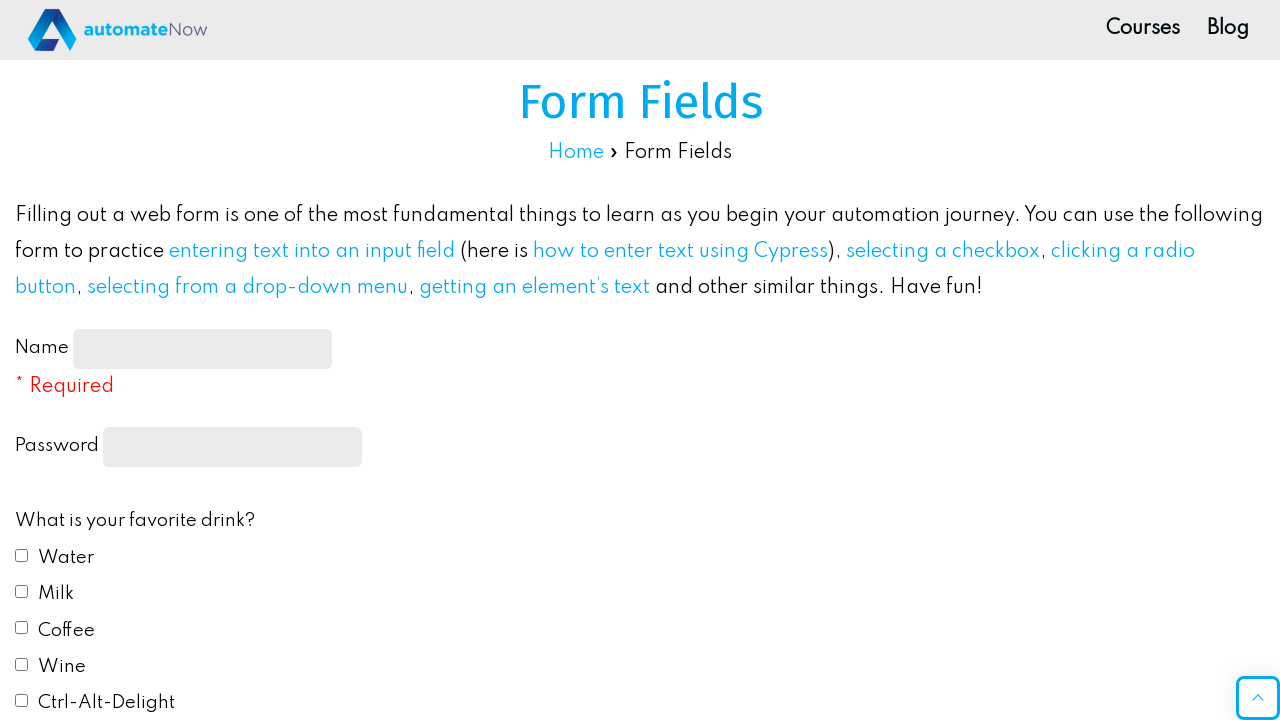

XPath '//wrongxpath' did not match any elements, trying next XPath
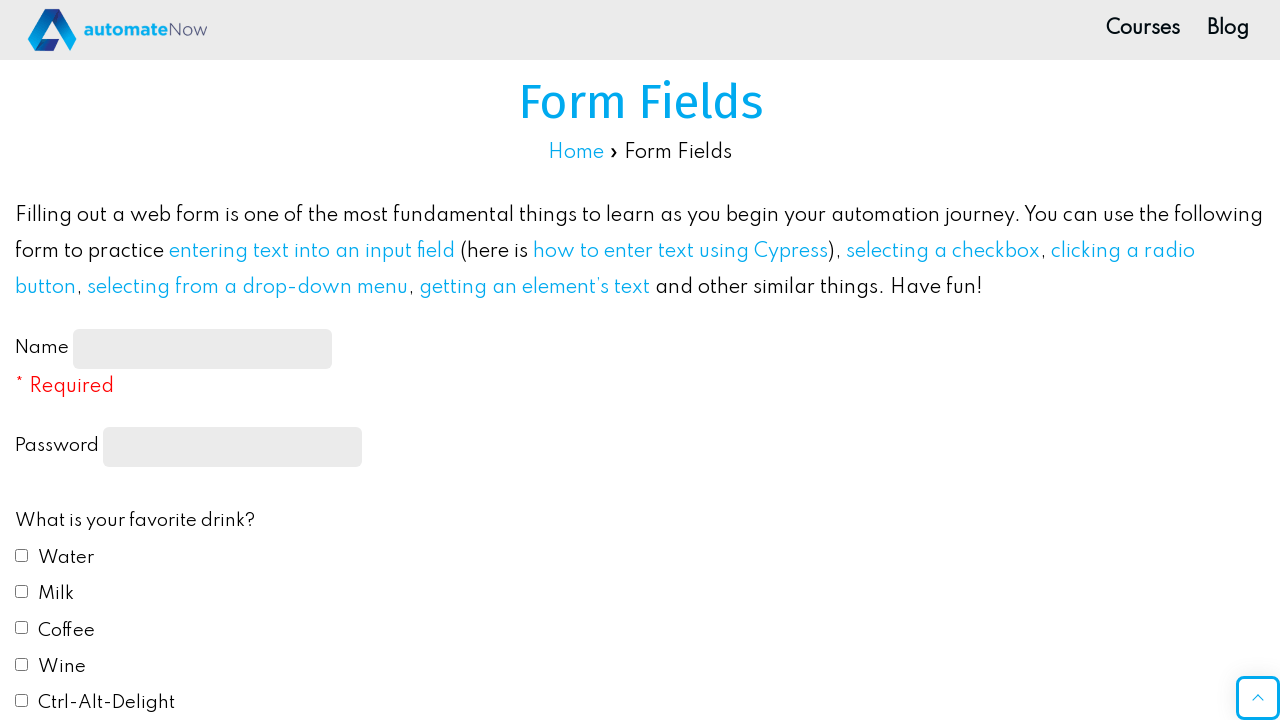

Successfully clicked checkbox element using XPath: //input[@type = 'checkbox'][2] at (22, 591) on //input[@type = 'checkbox'][2]
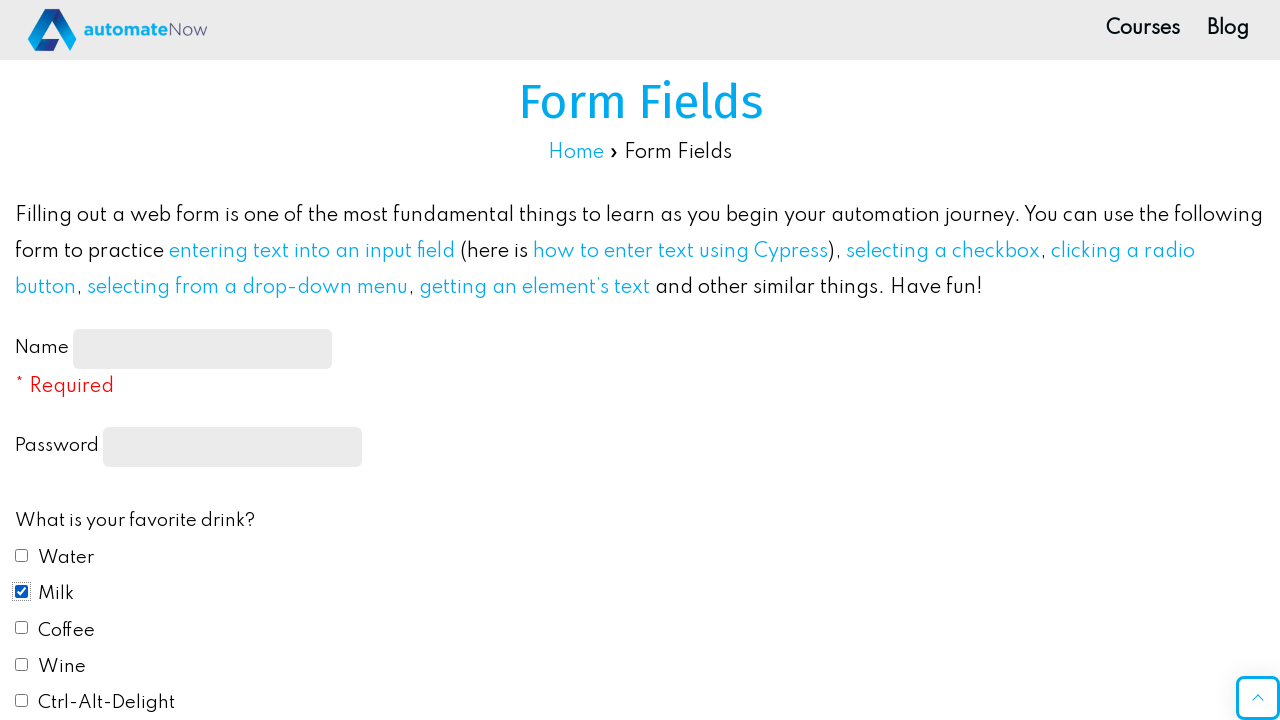

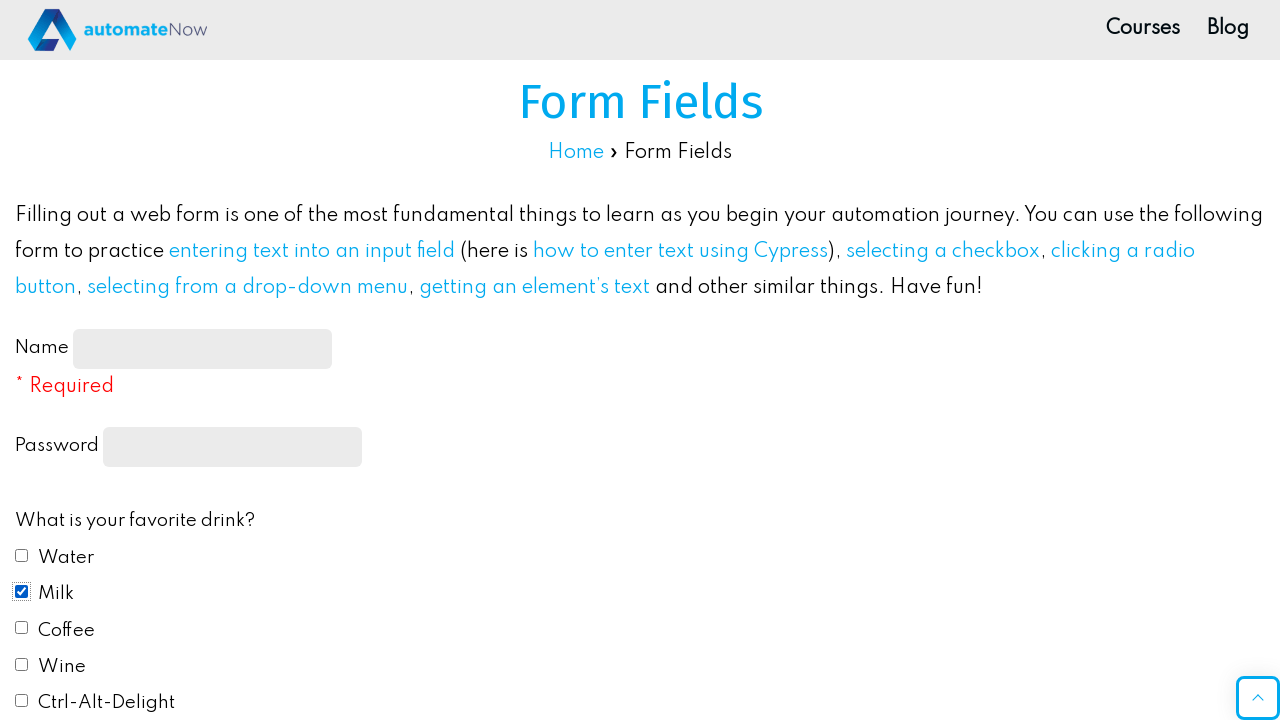